Tests the language change functionality by clicking through available languages in the dropdown and verifying URL changes to include the language code

Starting URL: https://www.selenium.dev

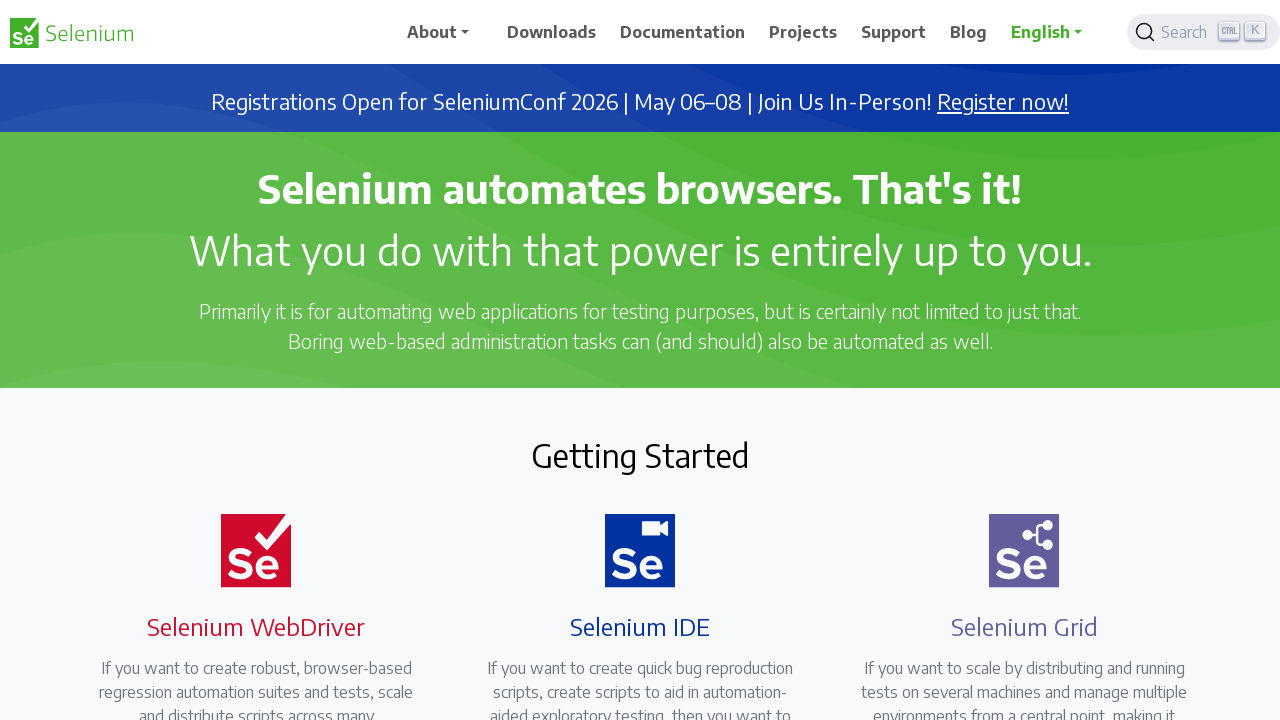

Clicked language dropdown button at (1053, 32) on xpath=//*[@id='main_navbar']/ul/li[7]/div/a
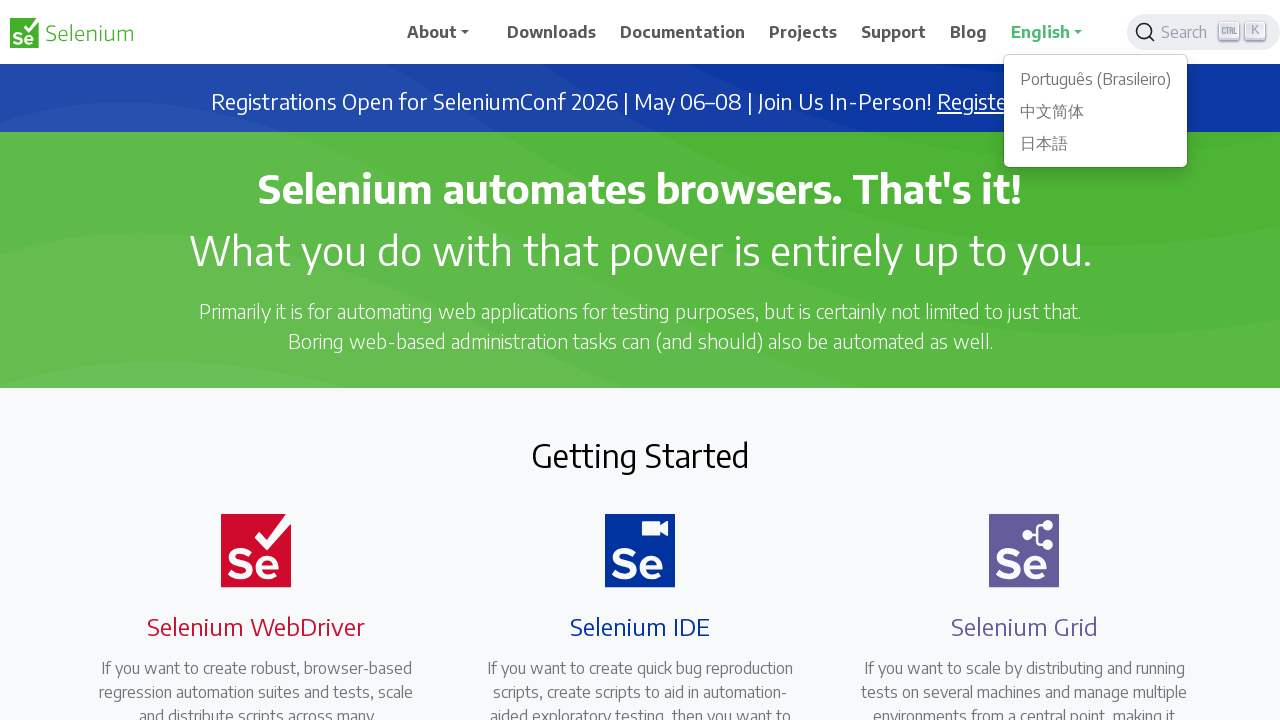

Language dropdown menu appeared
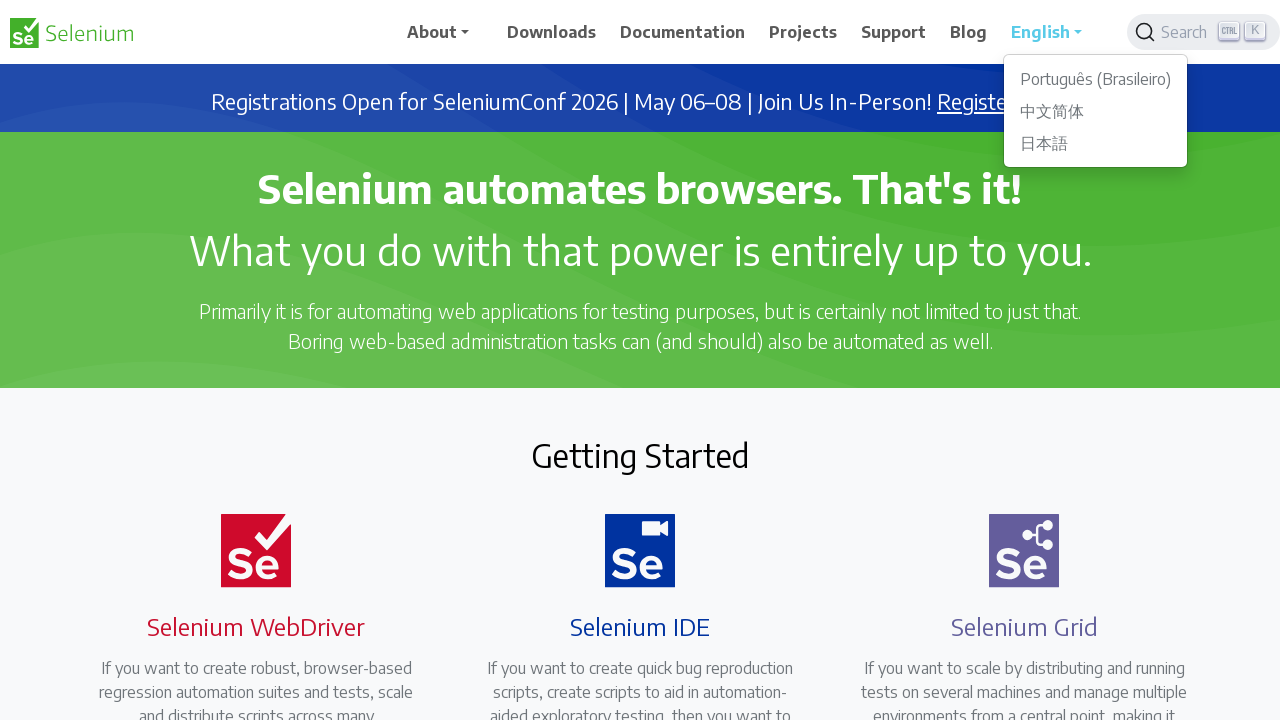

Found 3 available languages in dropdown
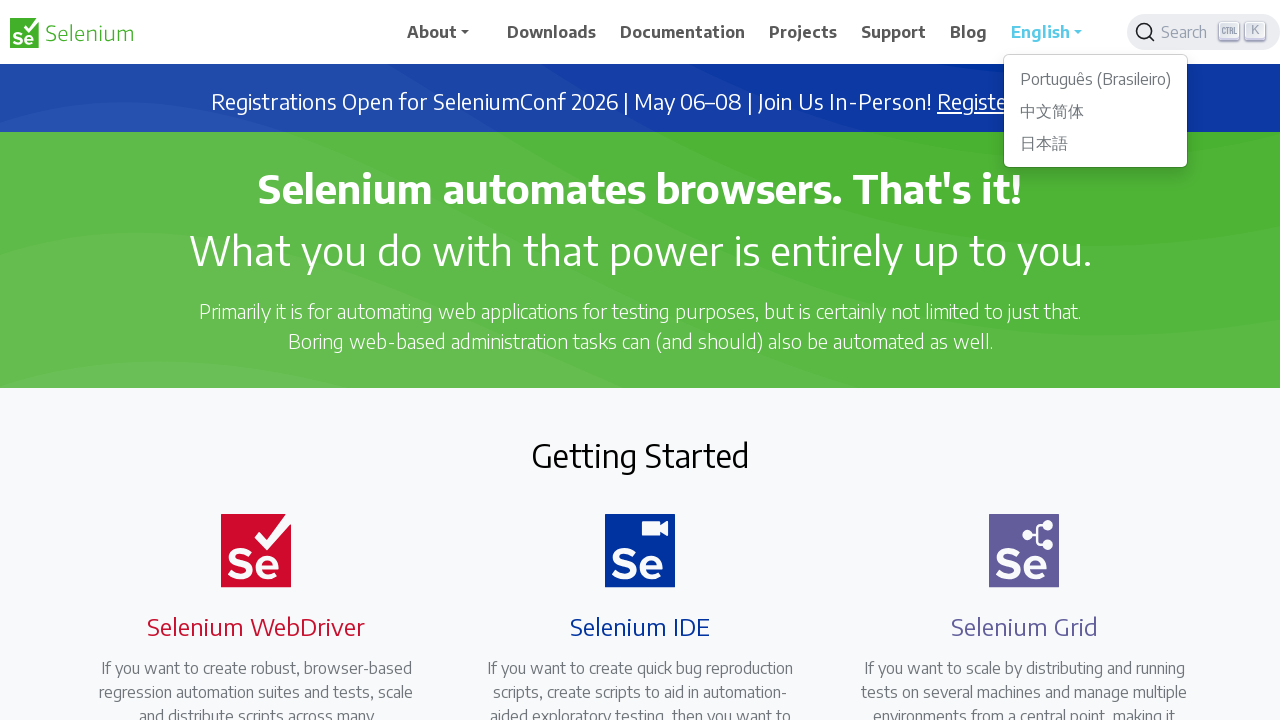

Closed language dropdown at (1053, 32) on xpath=//*[@id='main_navbar']/ul/li[7]/div/a
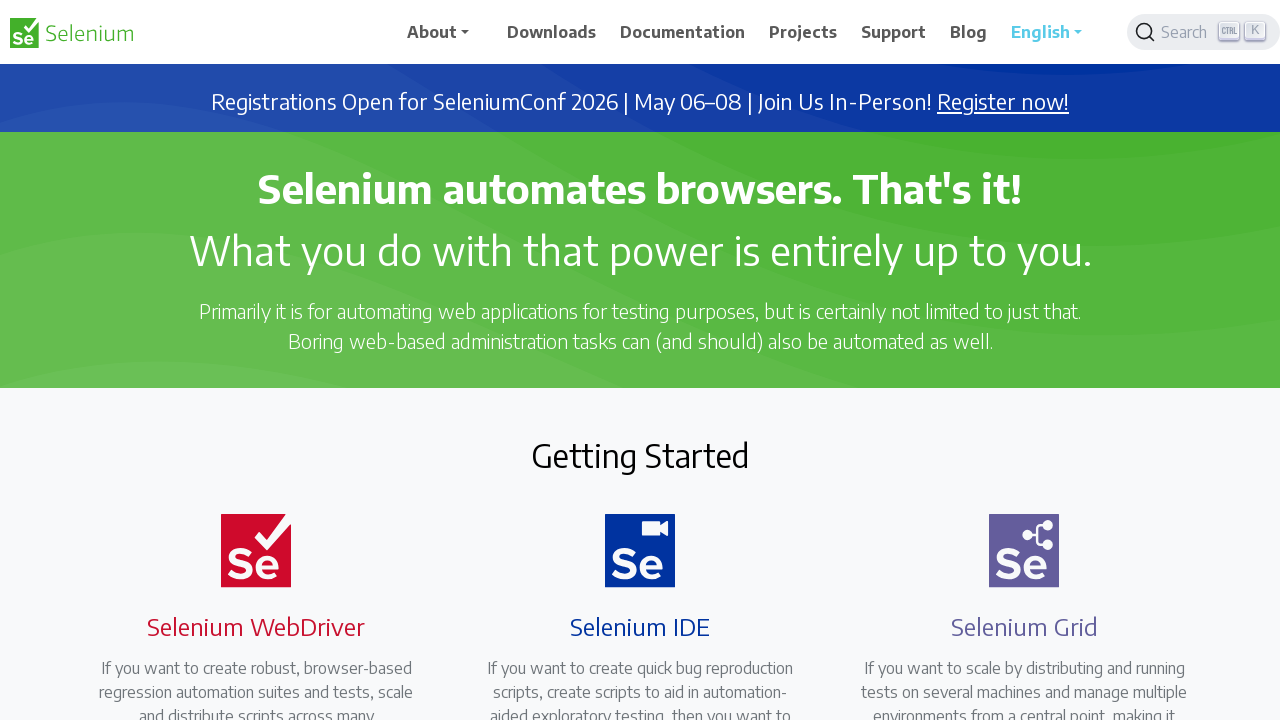

Opened language dropdown to select Portuguese at (1053, 32) on xpath=//*[@id='main_navbar']/ul/li[7]/div/a
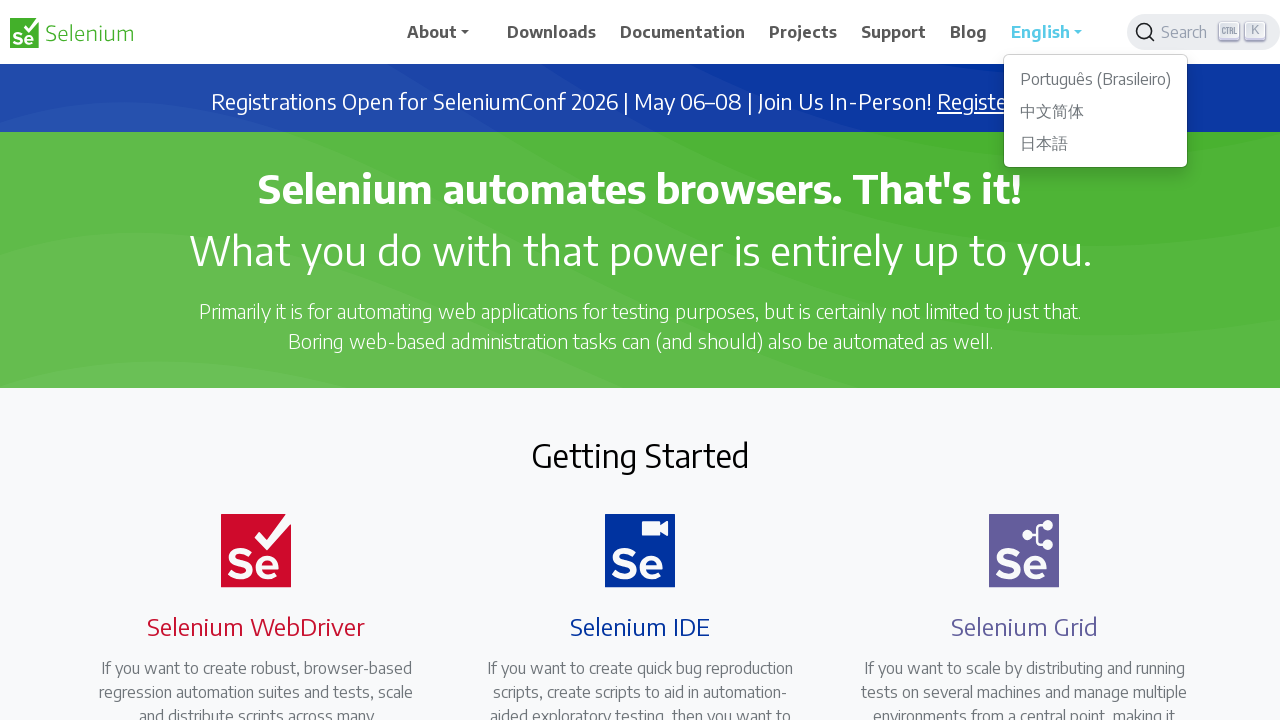

Language dropdown menu is visible
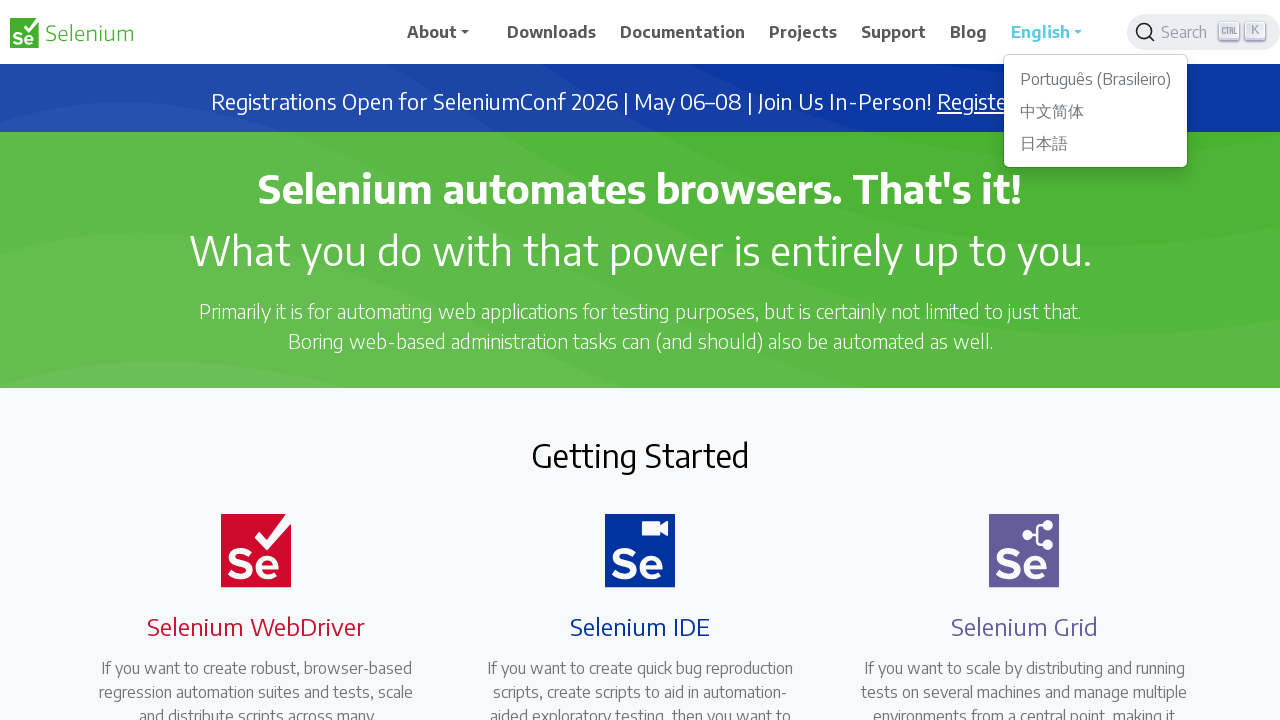

Clicked Portuguese (Brasileiro) language option at (1096, 79) on xpath=//ul[@class='dropdown-menu show']/li/a[text()='Português (Brasileiro)']
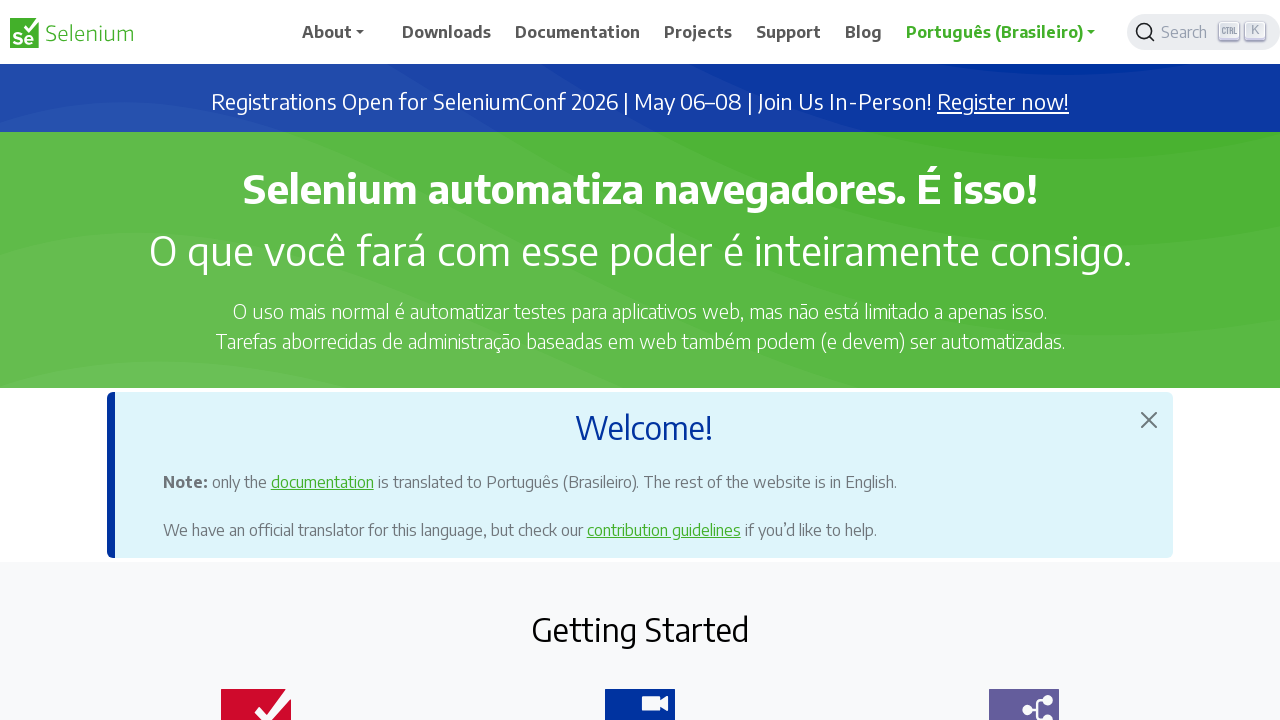

URL changed to Portuguese (pt-br) locale
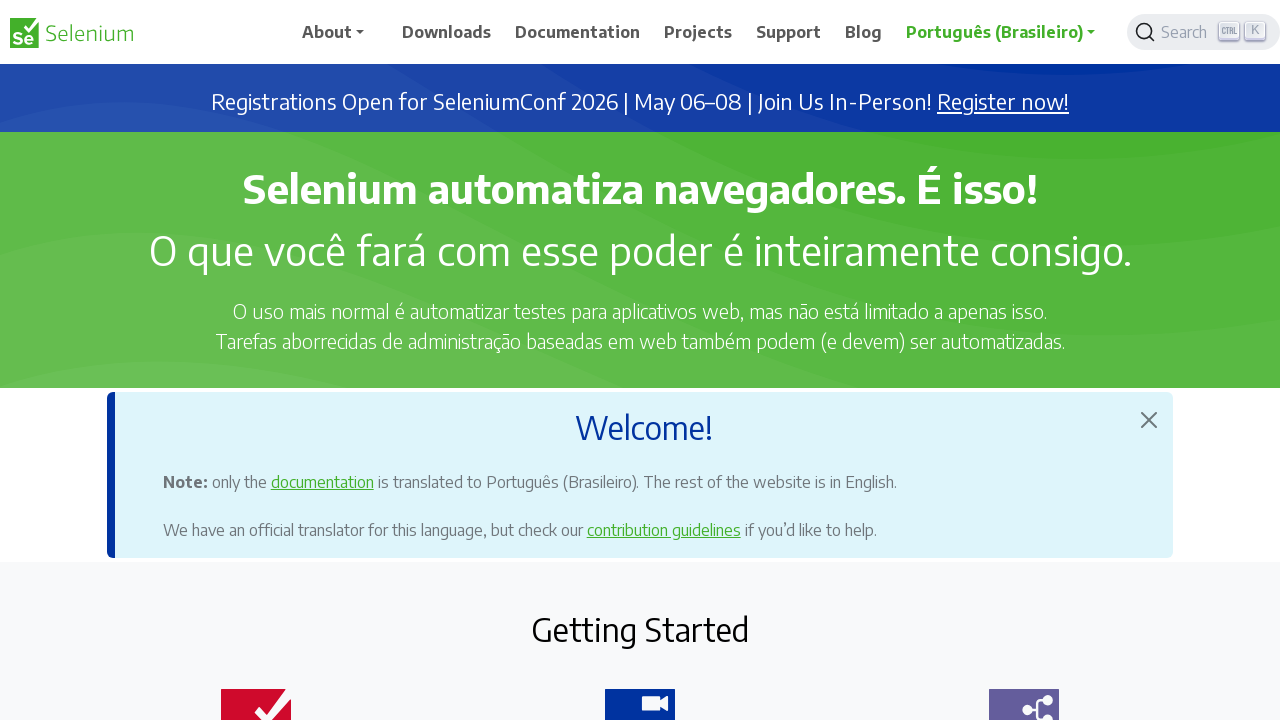

Verified pt-br language code is present in URL
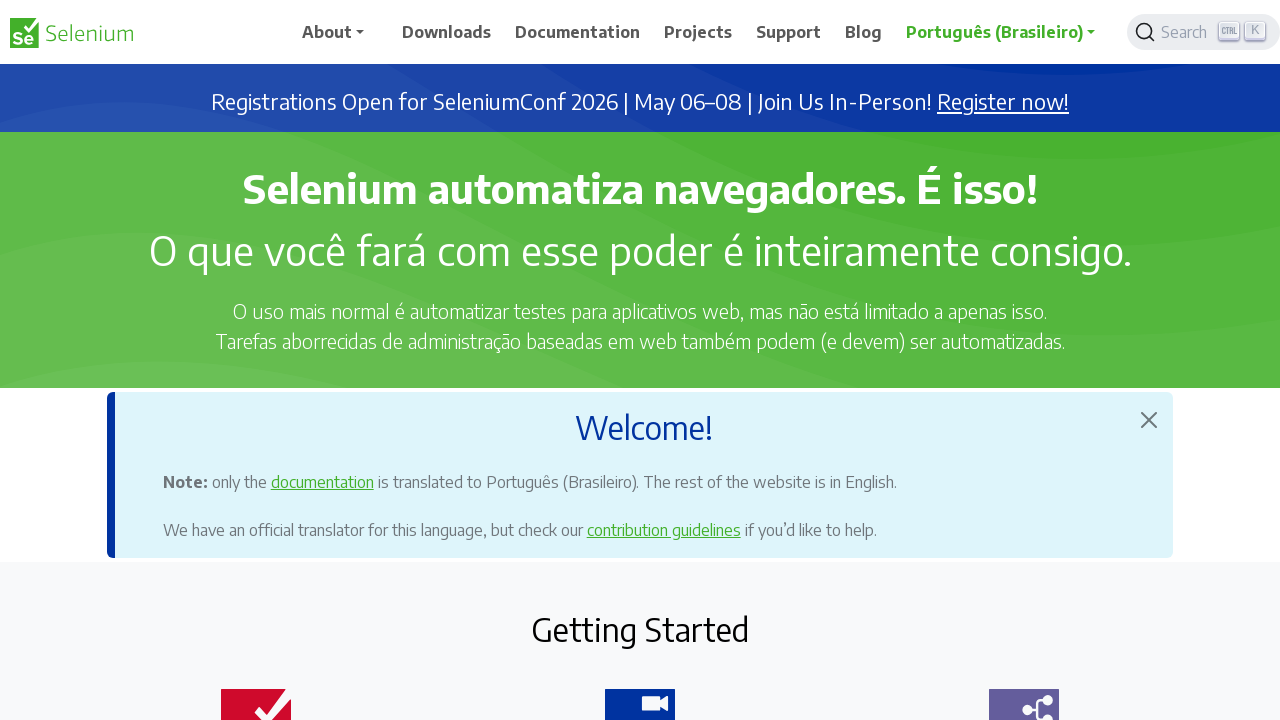

Opened language dropdown to select Chinese at (1001, 32) on xpath=//*[@id='main_navbar']/ul/li[7]/div/a
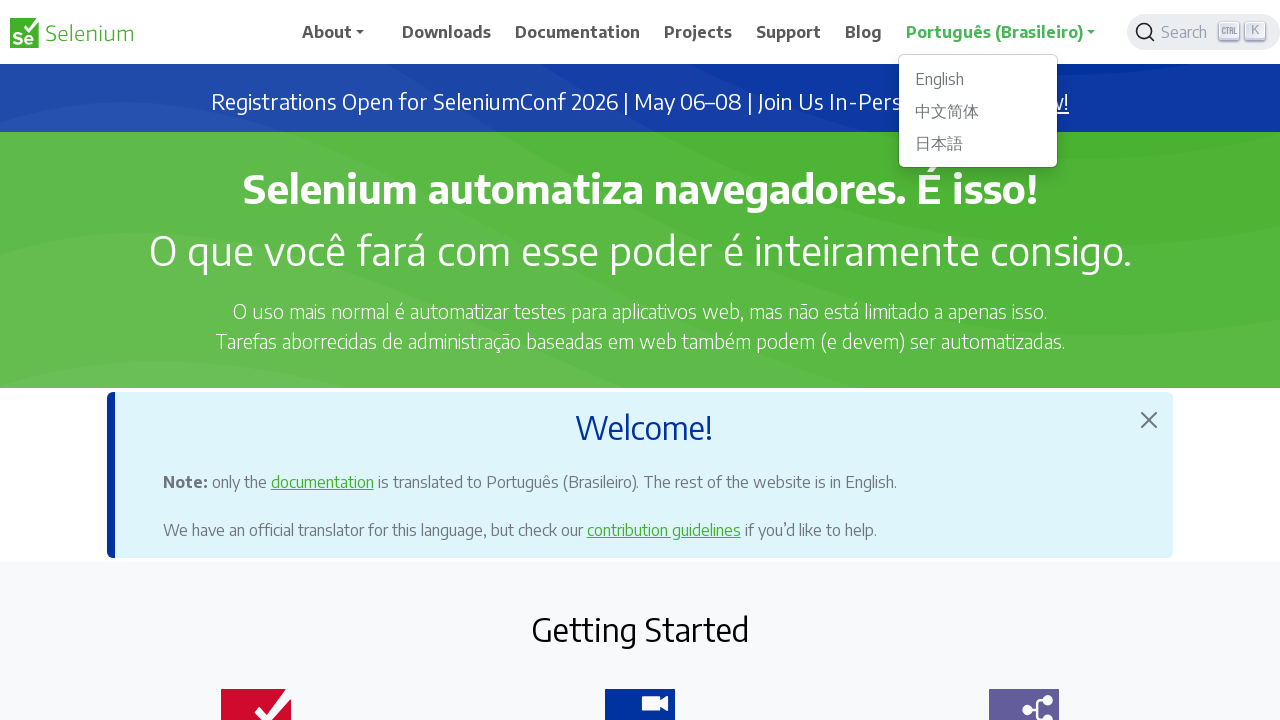

Language dropdown menu is visible
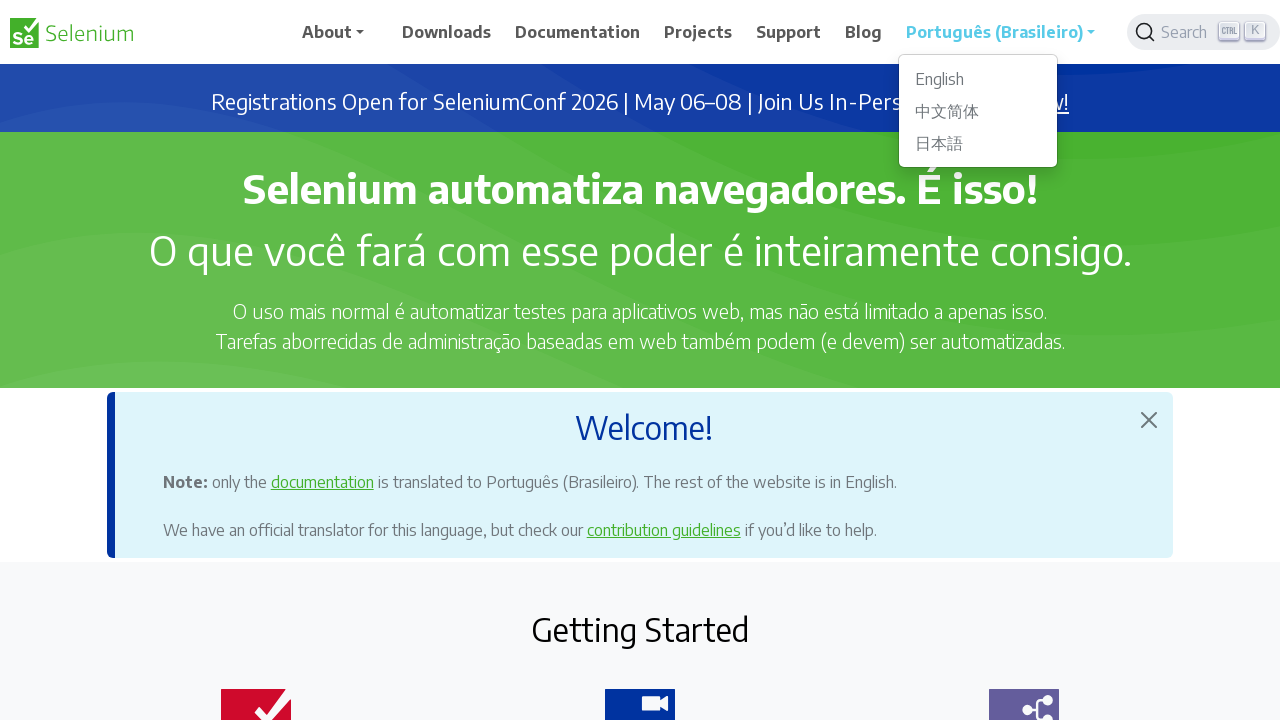

Clicked Chinese Simplified (中文简体) language option at (978, 111) on xpath=//ul[@class='dropdown-menu show']/li/a[text()='中文简体']
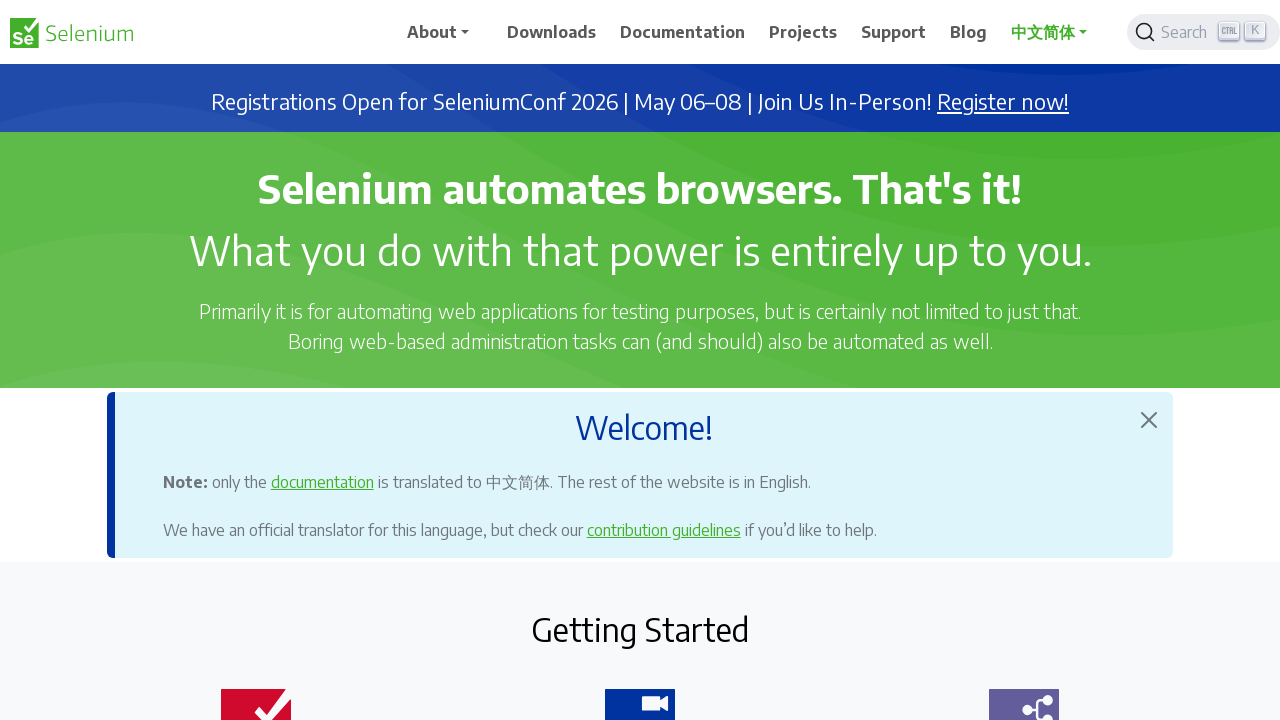

URL changed to Chinese (zh-cn) locale
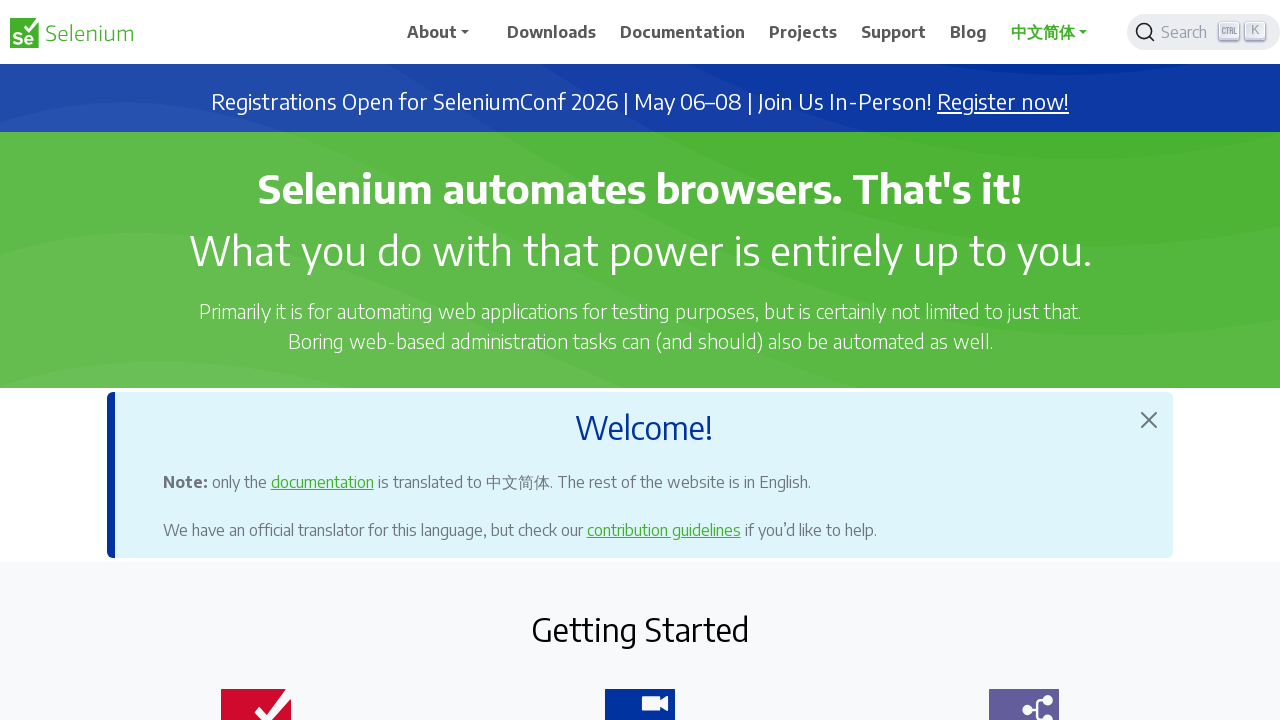

Verified zh-cn language code is present in URL
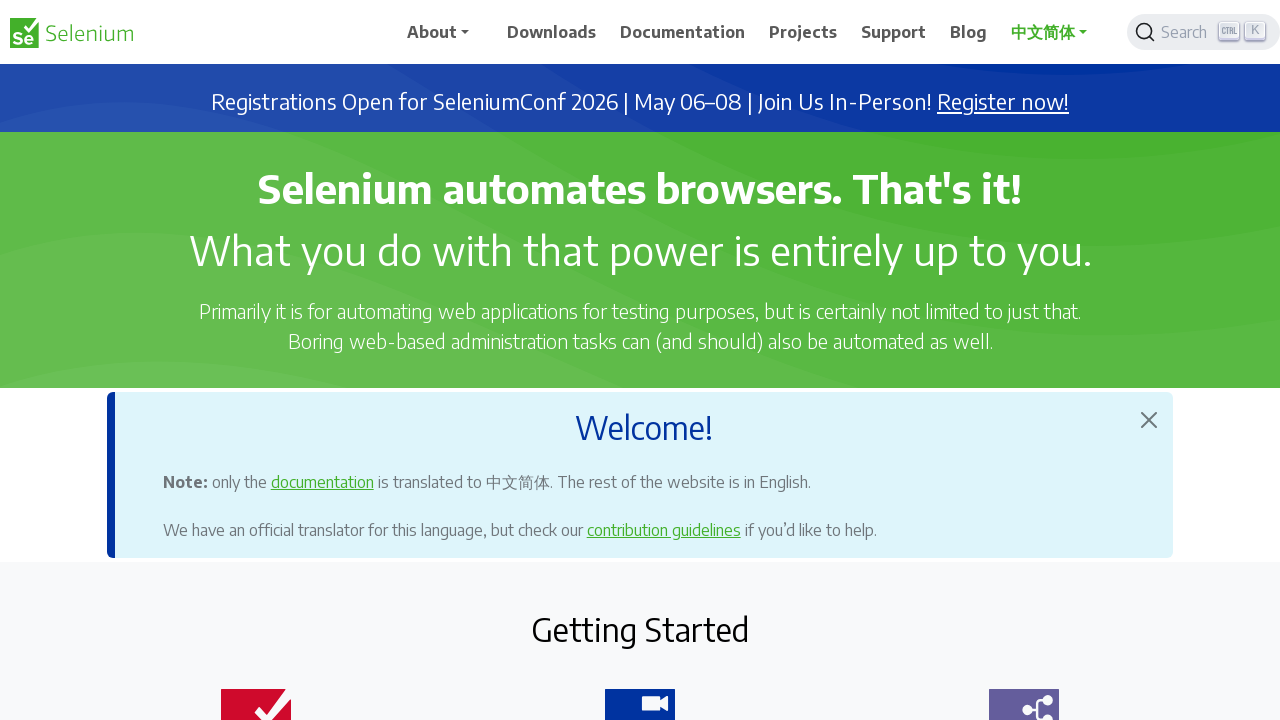

Opened language dropdown to select Japanese at (1053, 32) on xpath=//*[@id='main_navbar']/ul/li[7]/div/a
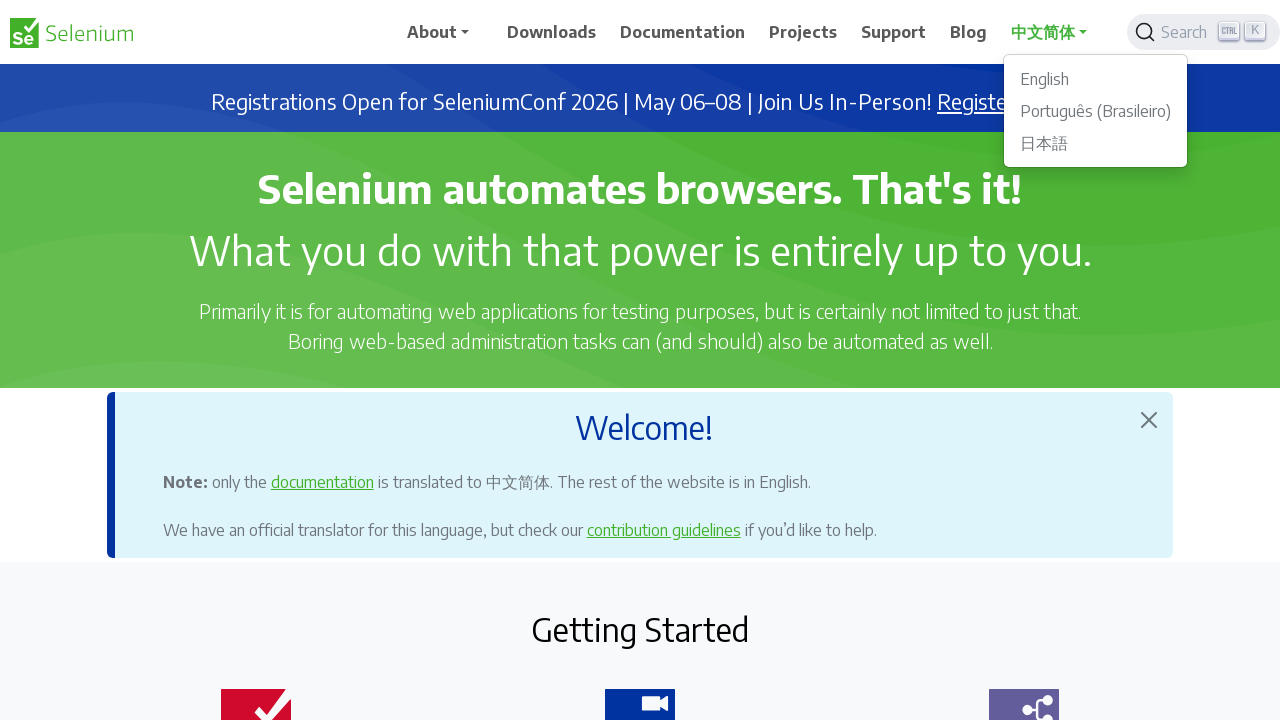

Language dropdown menu is visible
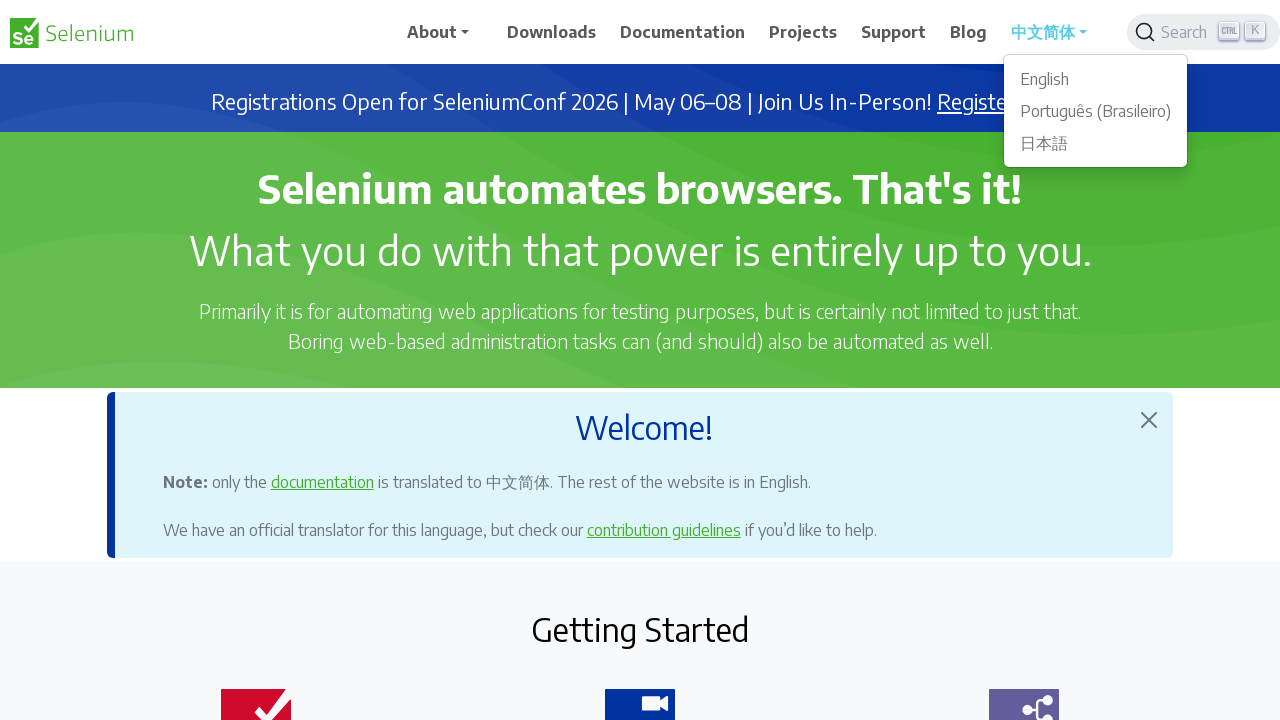

Clicked Japanese (日本語) language option at (1096, 143) on xpath=//ul[@class='dropdown-menu show']/li/a[text()='日本語']
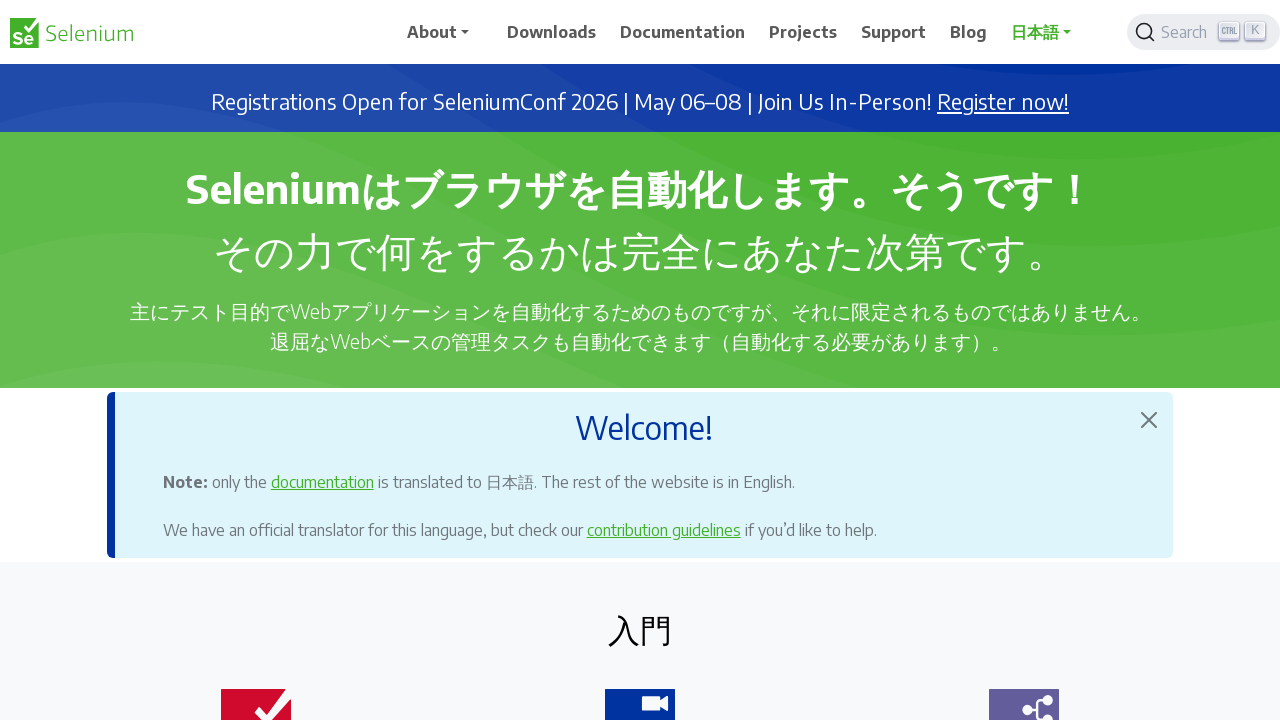

URL changed to Japanese (ja) locale
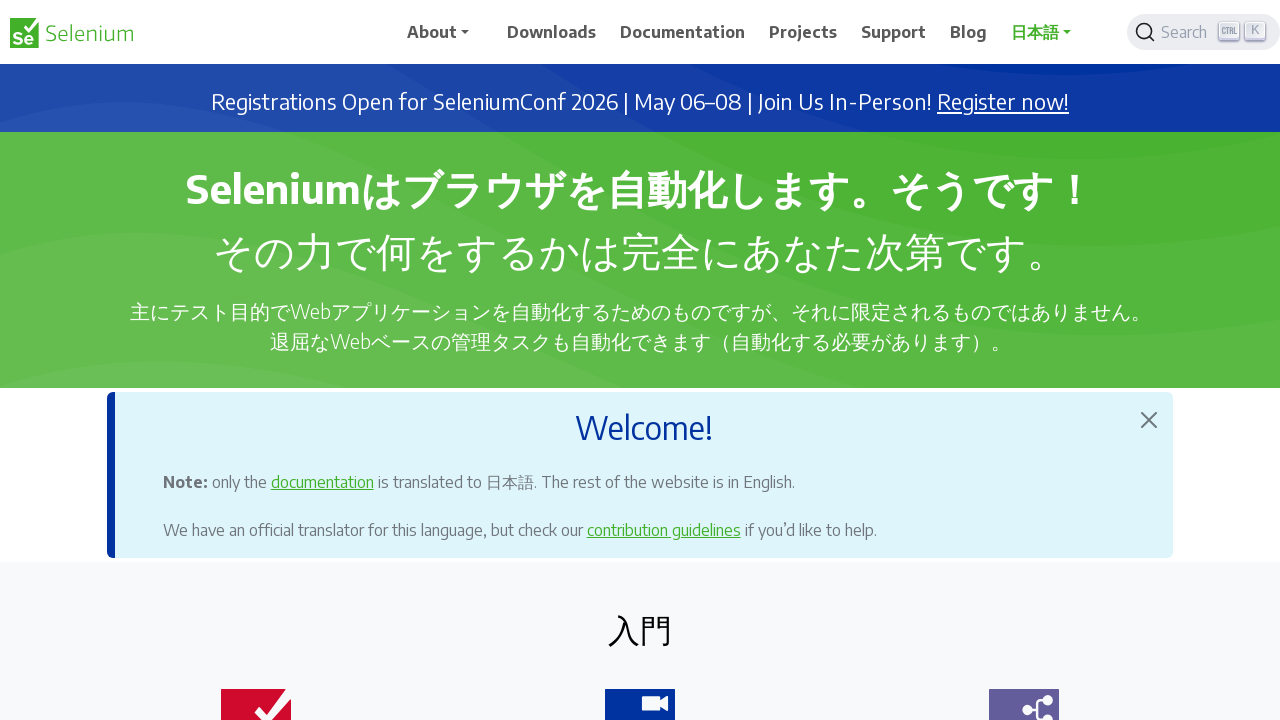

Verified ja language code is present in URL
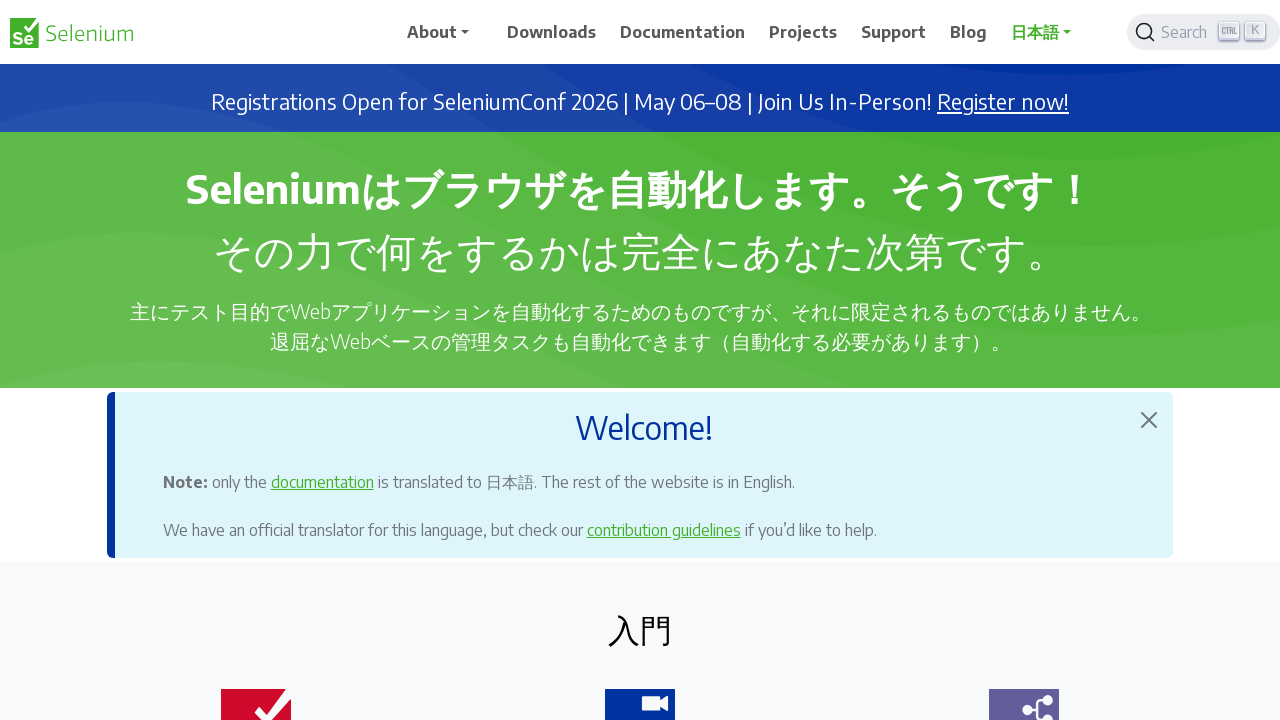

Opened language dropdown to switch back to English at (1053, 32) on xpath=//*[@id='main_navbar']/ul/li[7]/div/a
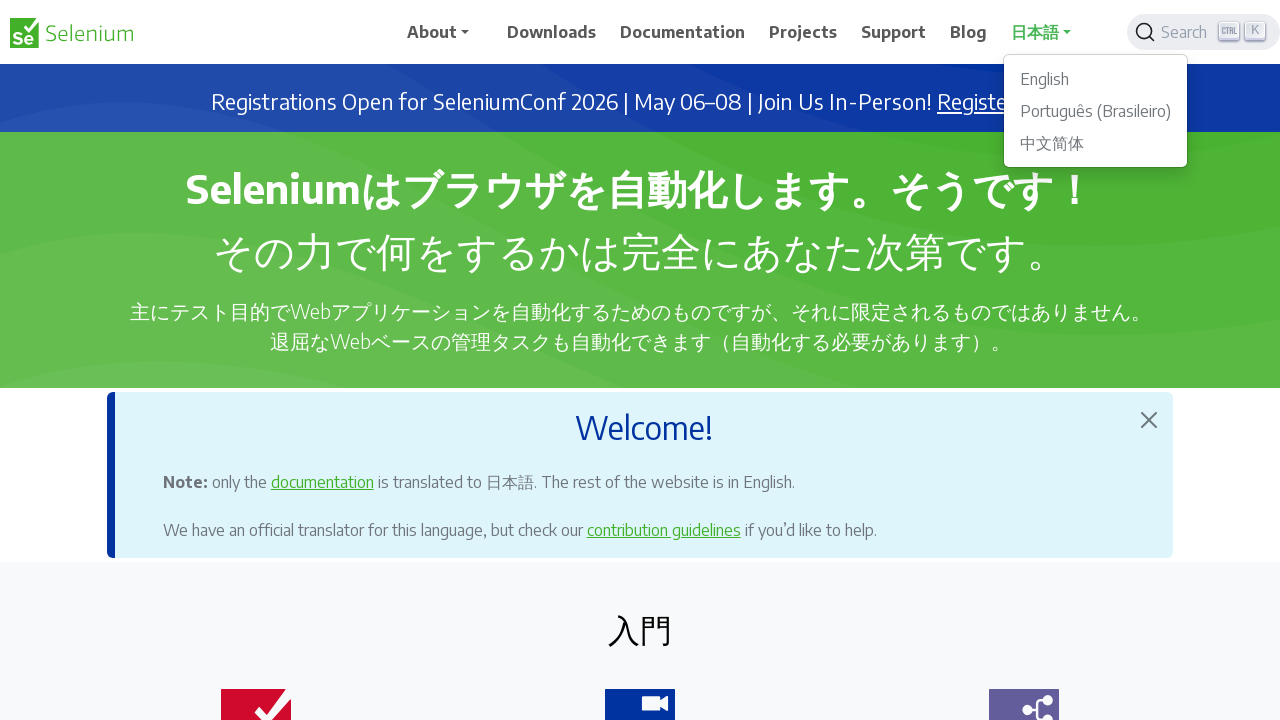

Language dropdown menu is visible
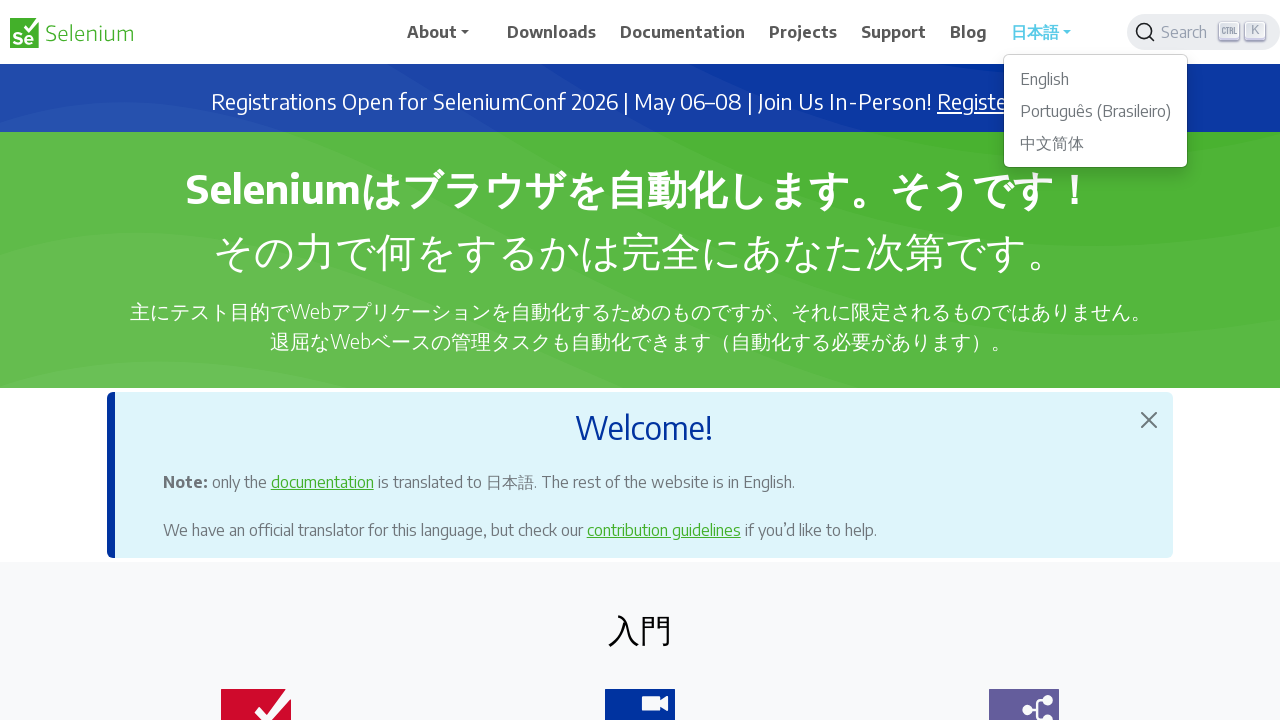

Clicked English language option to return to default locale at (1096, 79) on xpath=//ul[@class='dropdown-menu show']/li/a[text()='English']
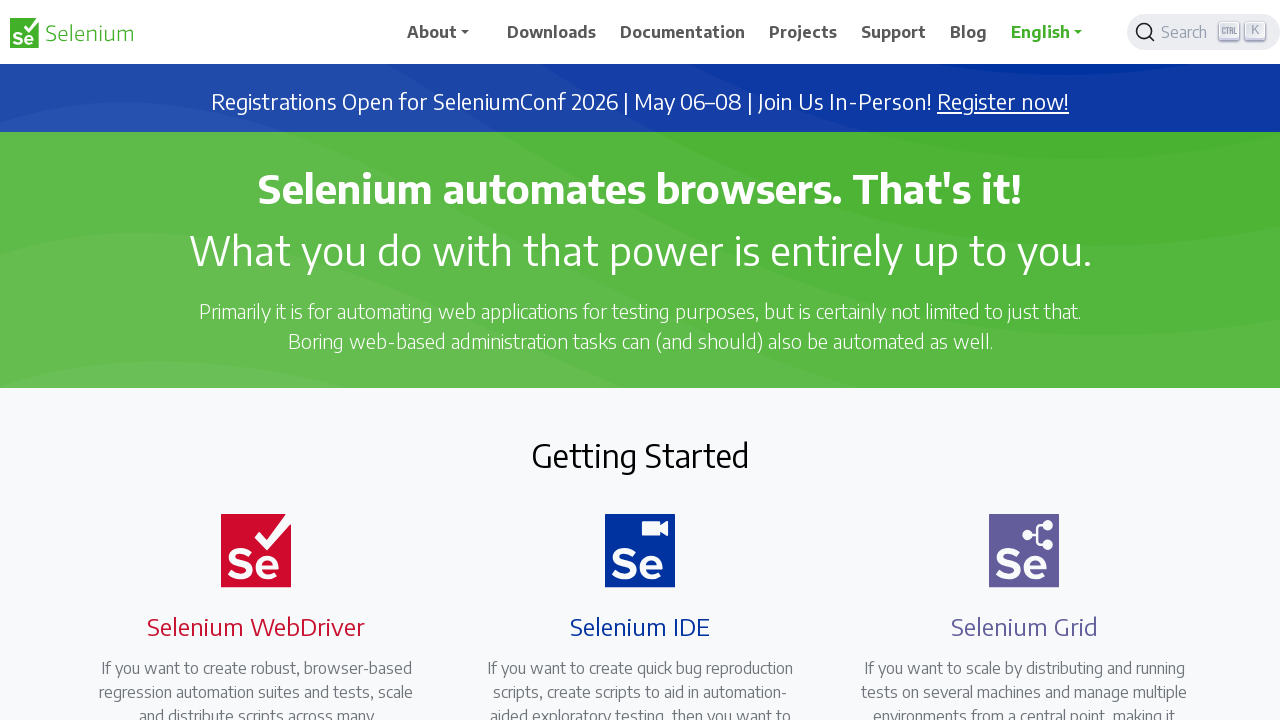

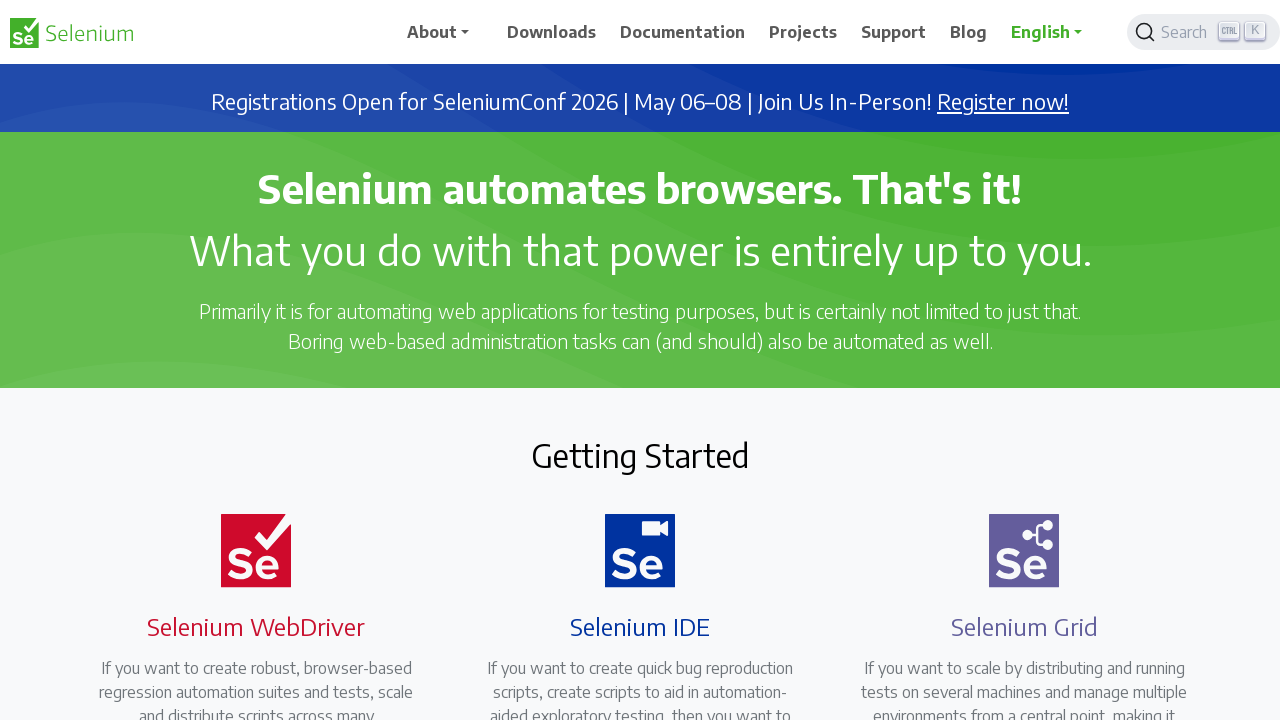